Verifies that the Getting Started page contains an alert/info block element

Starting URL: https://webdriver.io/docs/gettingstarted

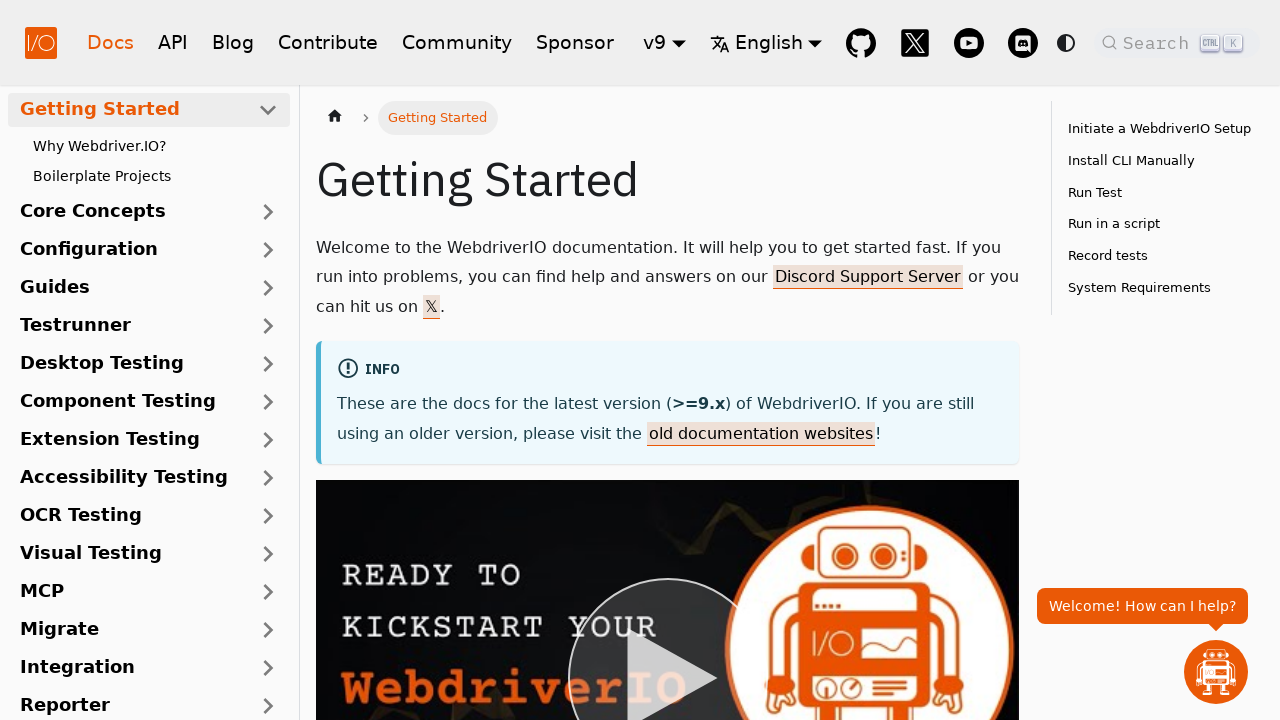

Located alert/info block element on Getting Started page
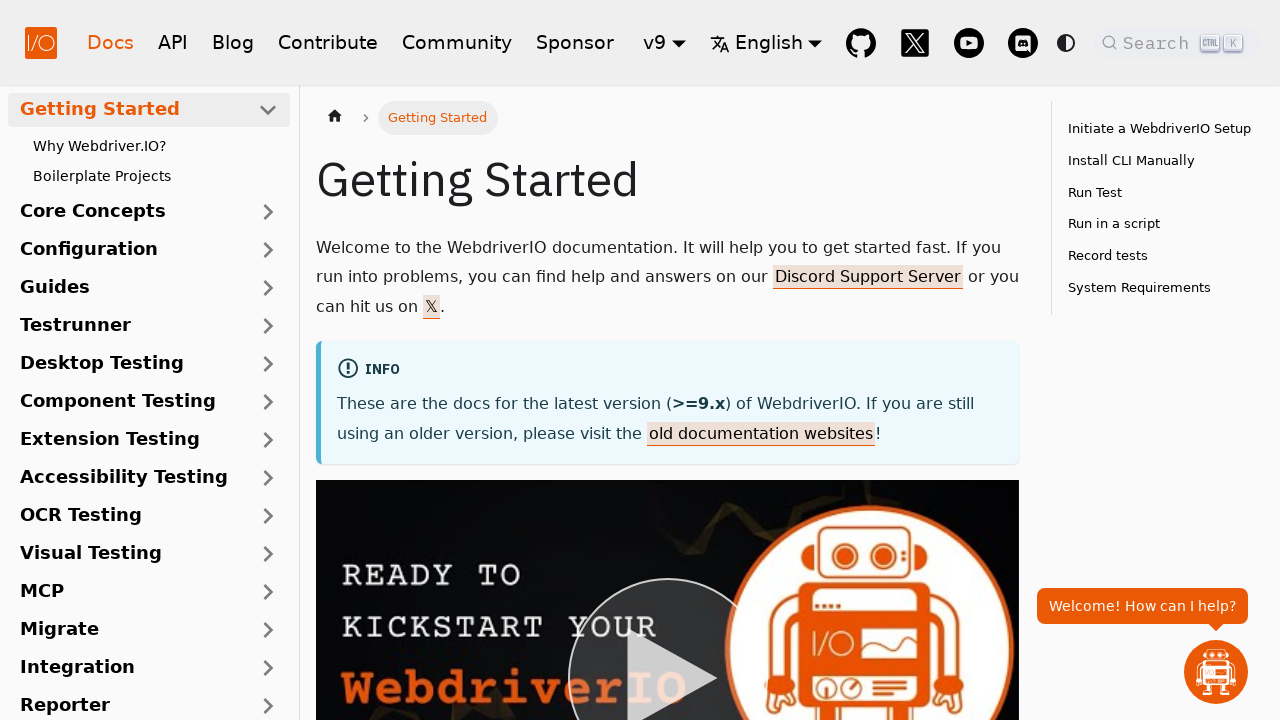

Alert block became visible
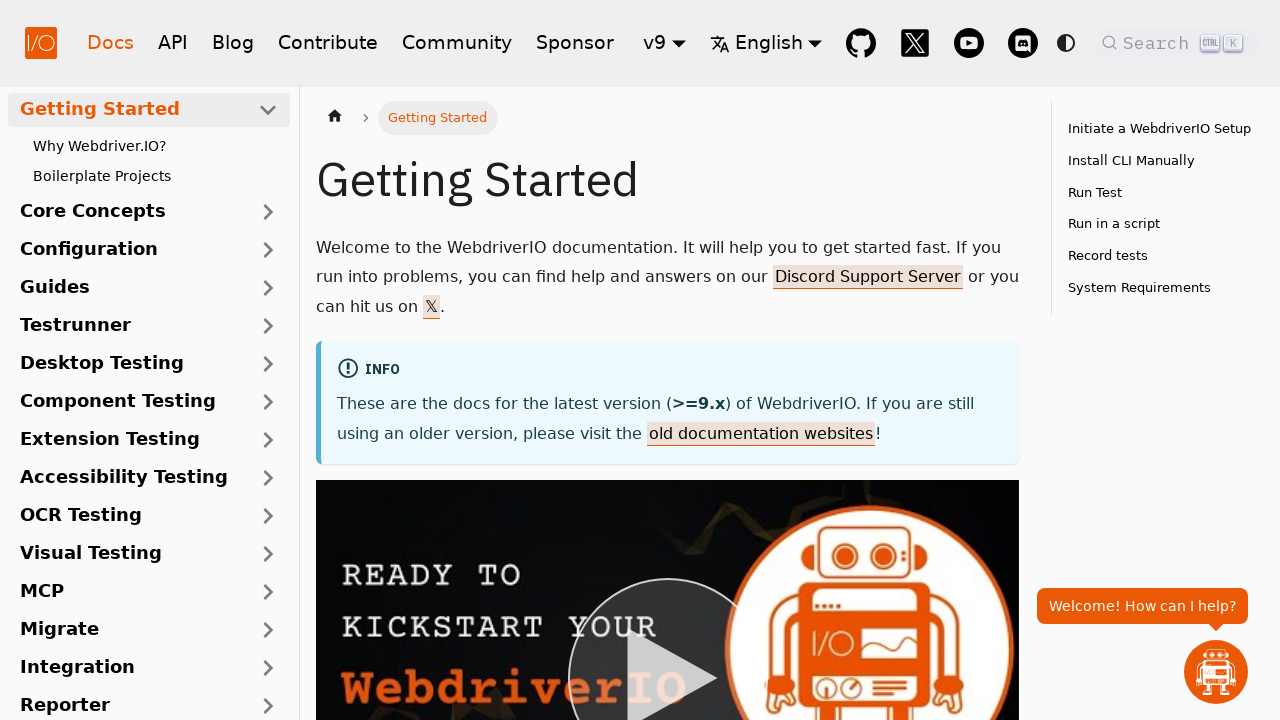

Verified that alert block is visible on the page
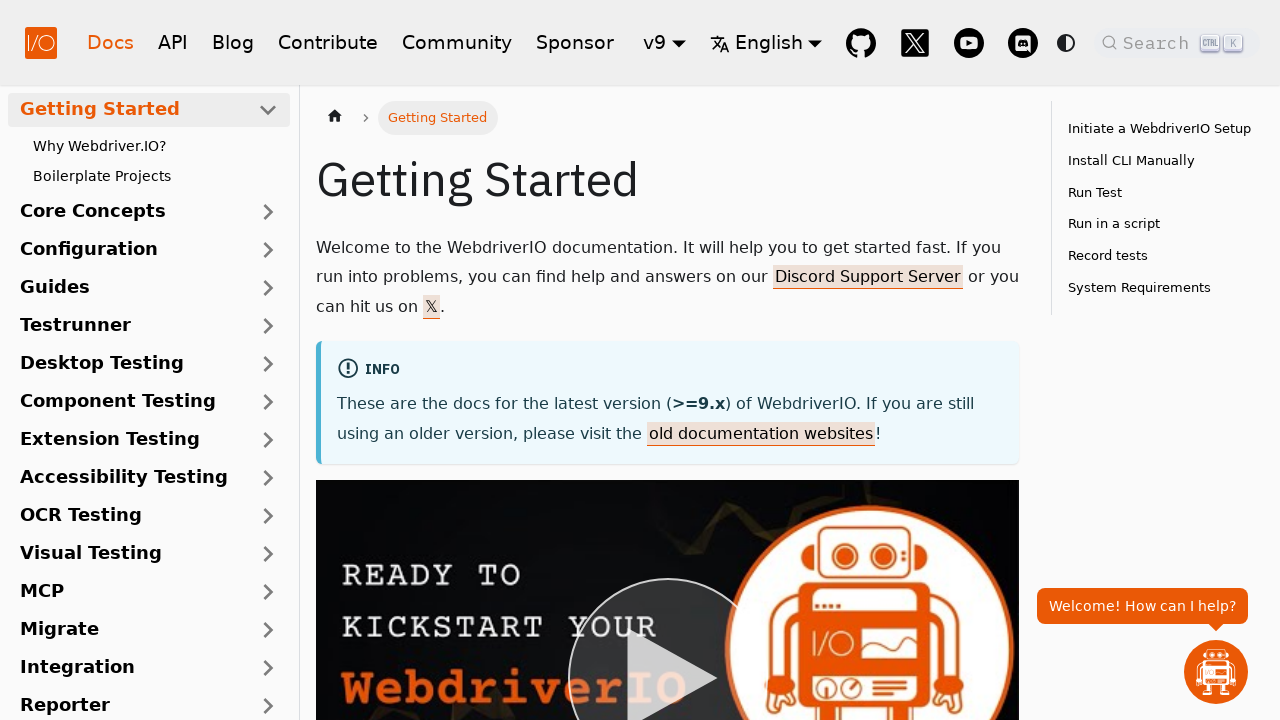

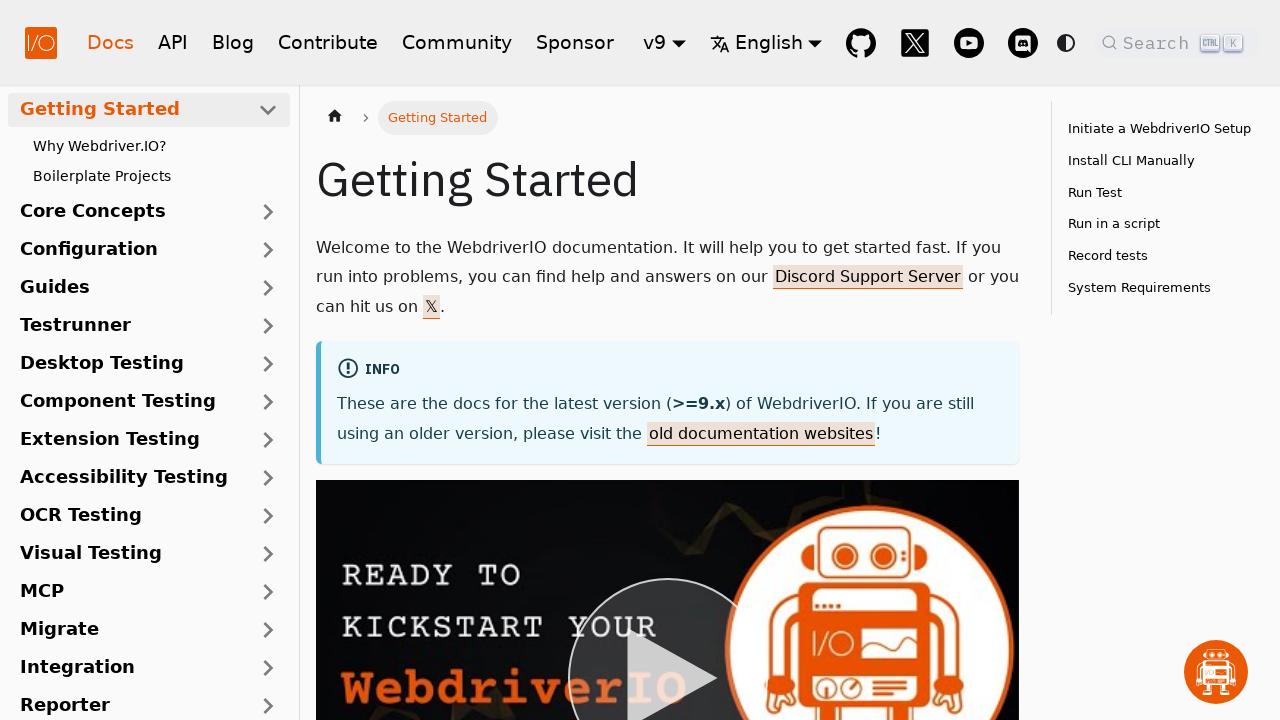